Tests alert popup handling by triggering an alert and accepting it

Starting URL: https://demo.automationtesting.in/Alerts.html

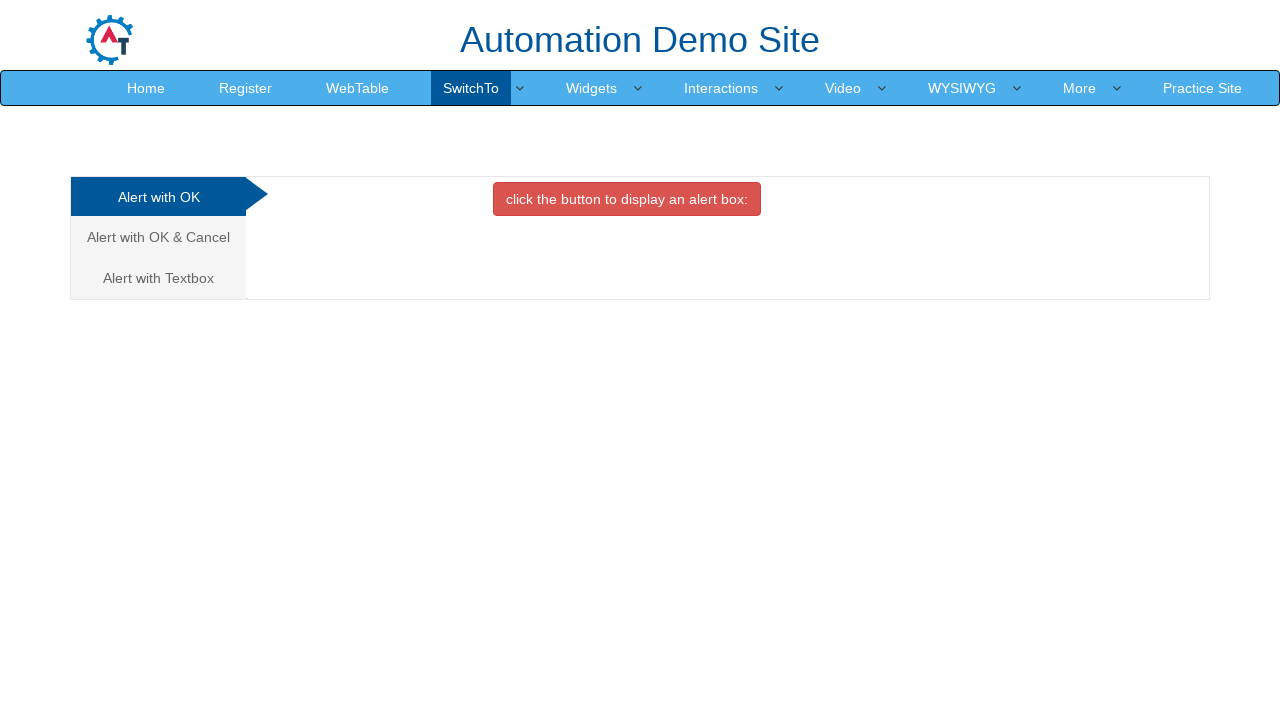

Clicked button to trigger alert popup at (627, 199) on xpath=//button[@class='btn btn-danger']
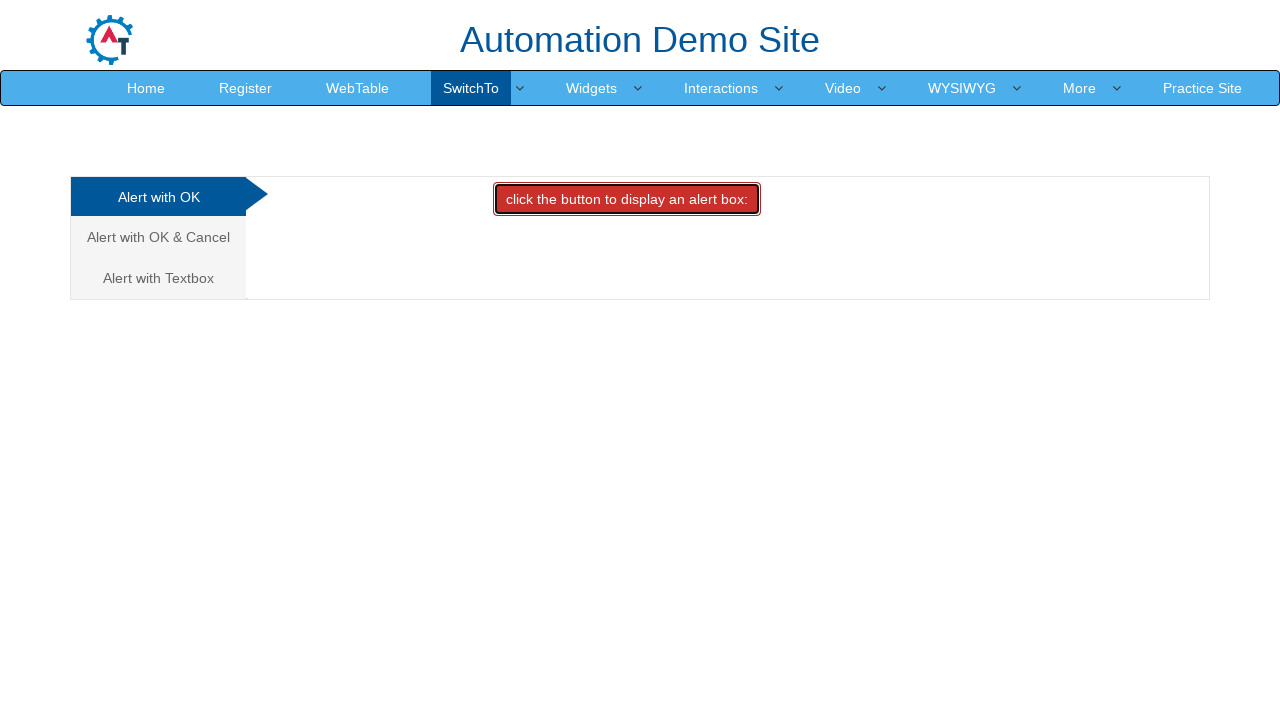

Set up dialog handler to accept alert
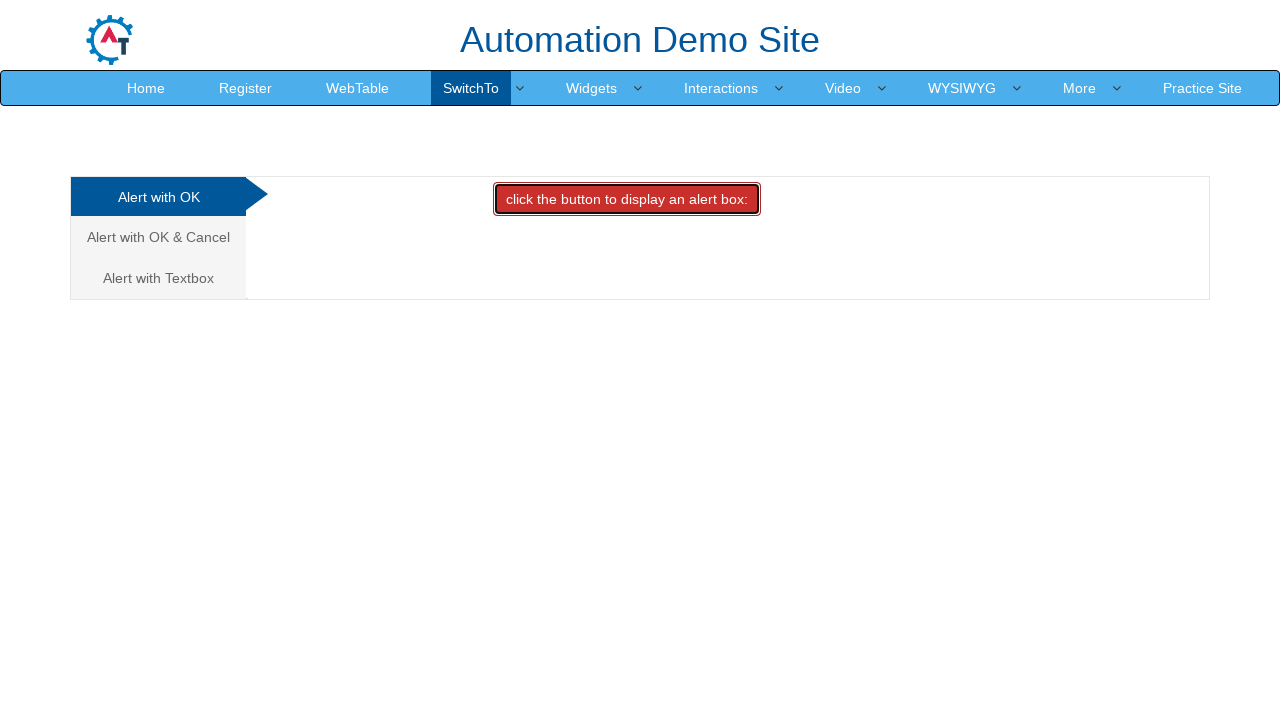

Waited for alert handling to complete
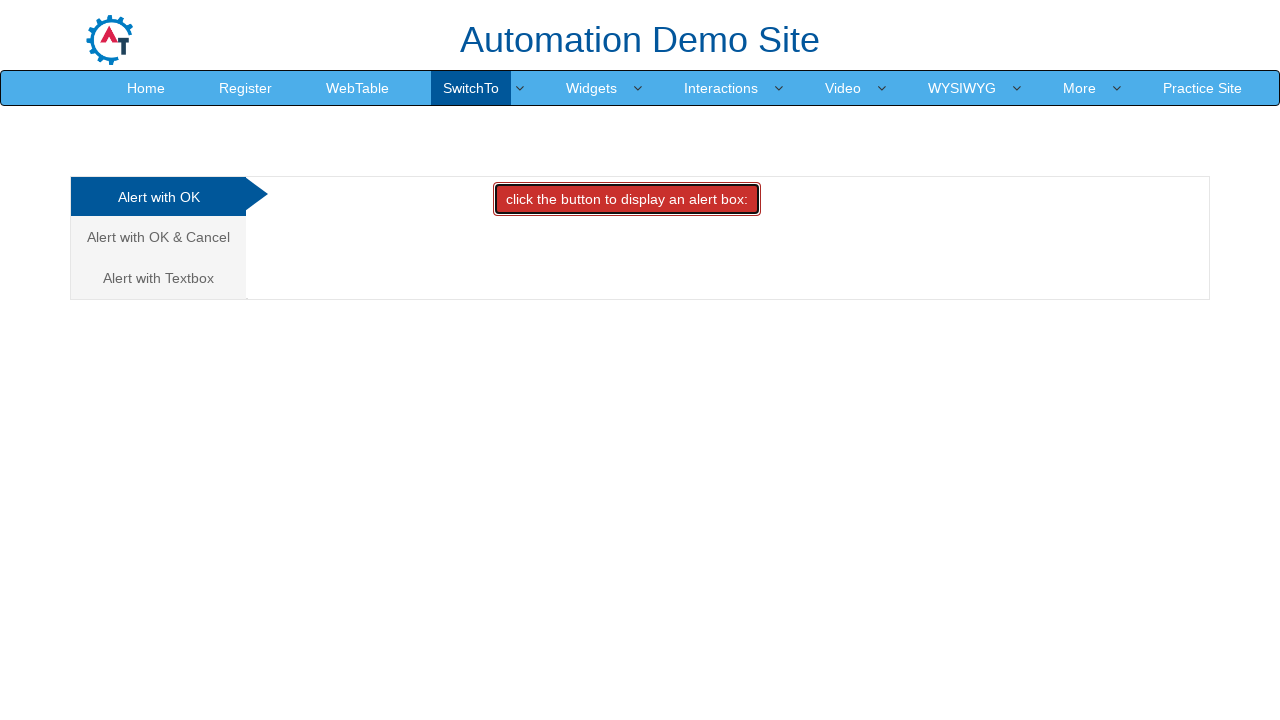

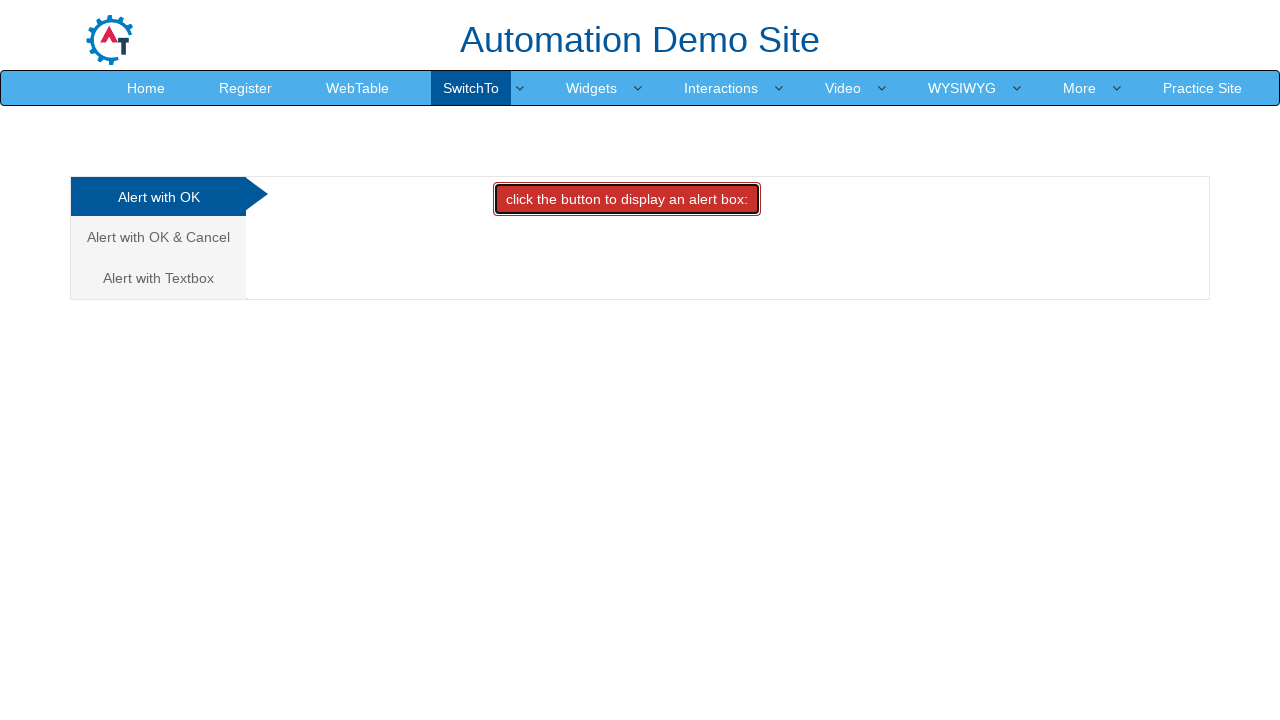